Tests footer navigation to Returns page by clicking the link and verifying the heading

Starting URL: https://ilarionhalushka.github.io/jekyll-ecommerce-demo/

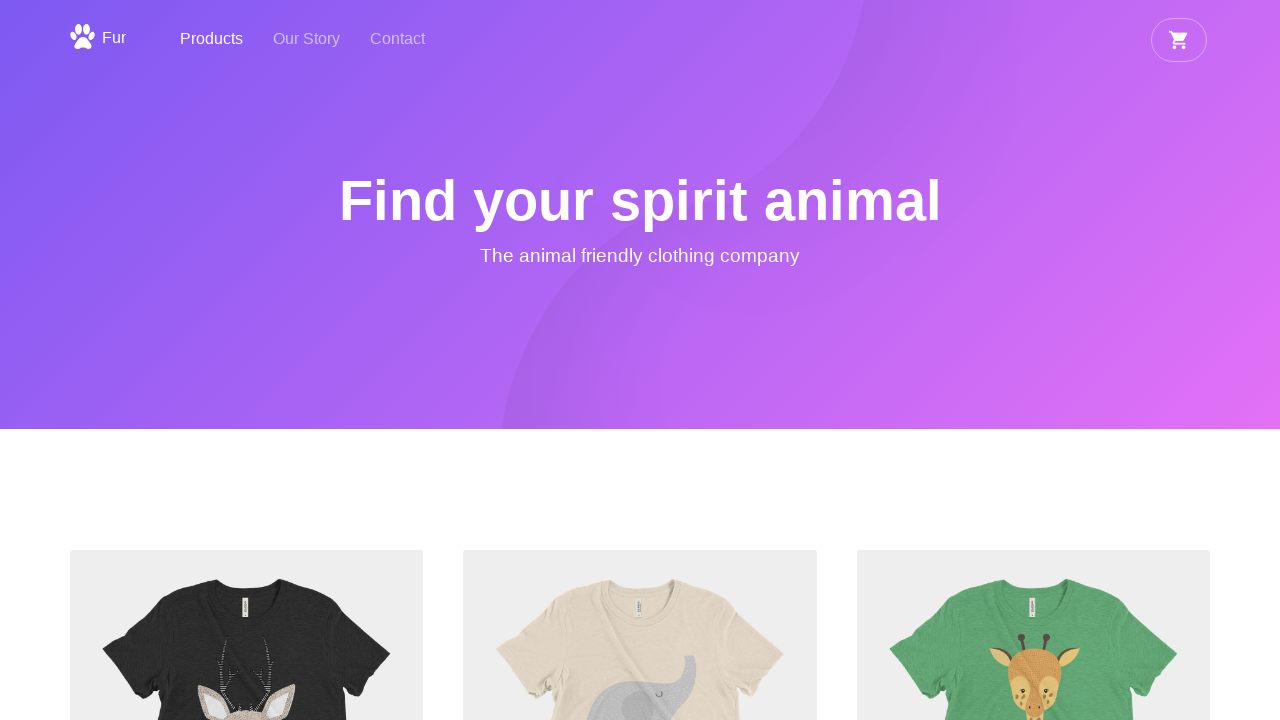

Clicked Returns link in footer at (735, 467) on internal:role=link[name="Returns"i]
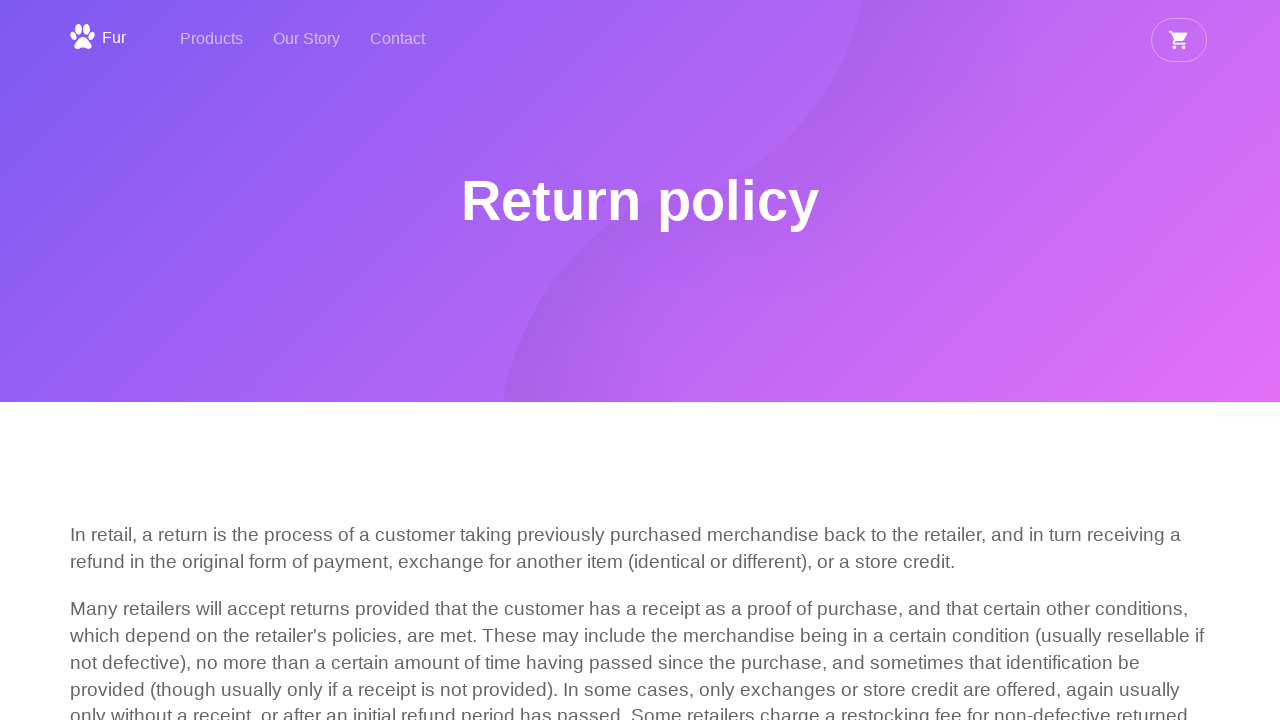

Returns page loaded with 'Return policy' heading visible
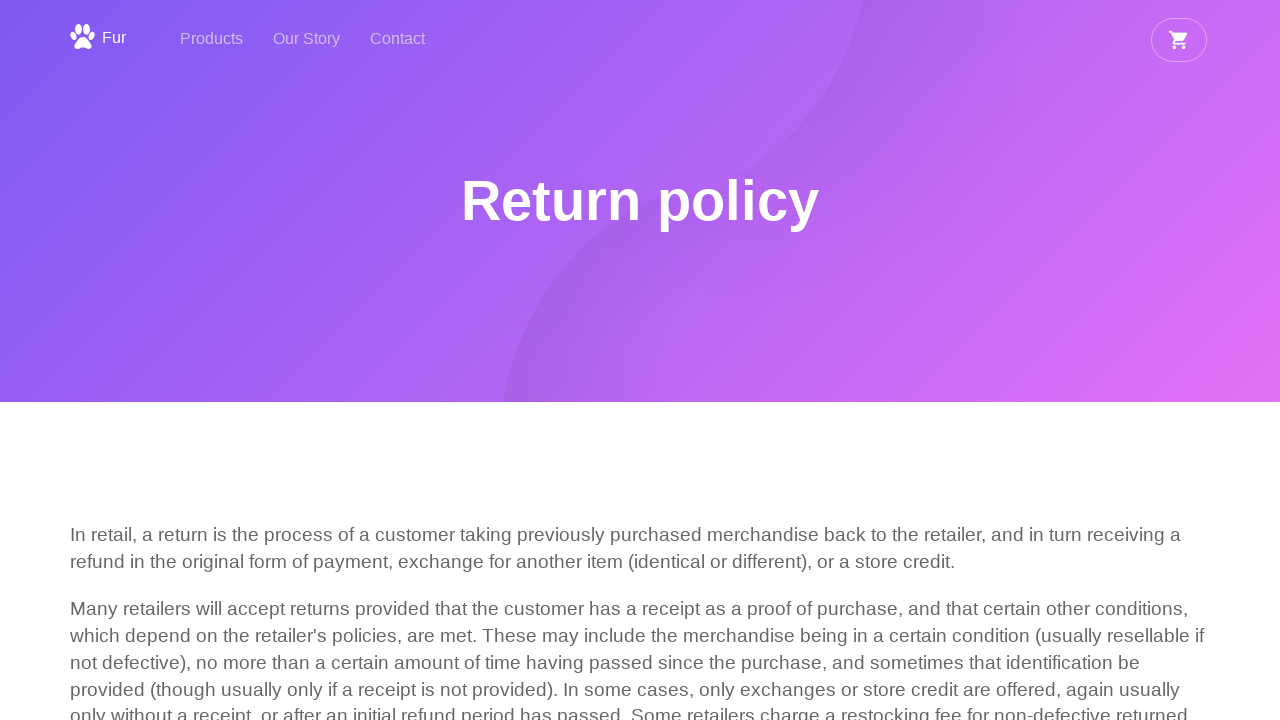

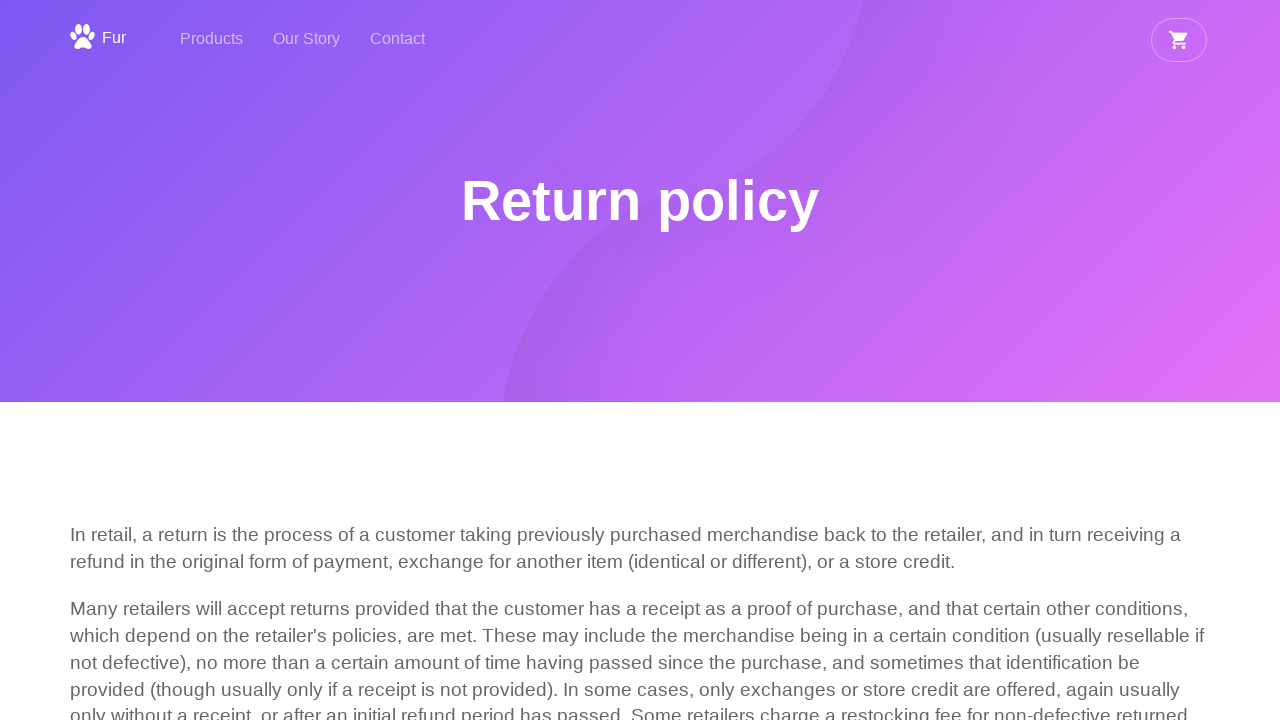